Tests filtering to display only active (uncompleted) items

Starting URL: https://demo.playwright.dev/todomvc

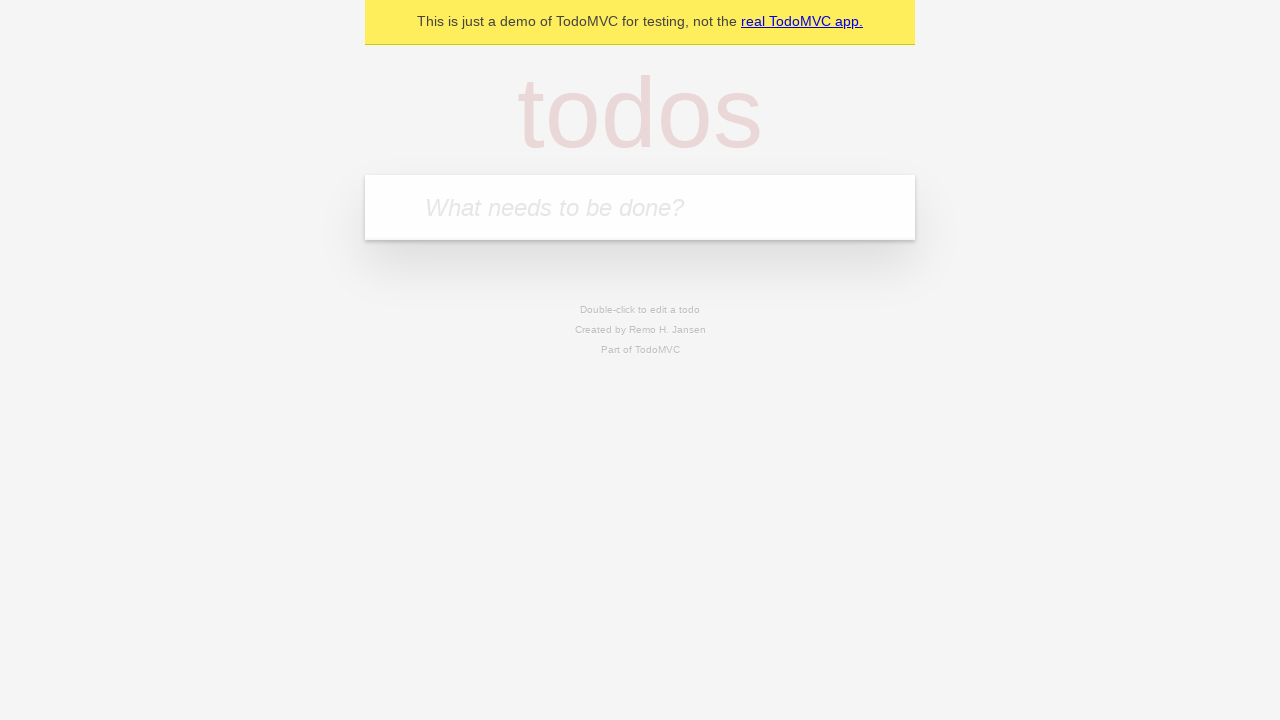

Filled todo input with 'watch monty python' on internal:attr=[placeholder="What needs to be done?"i]
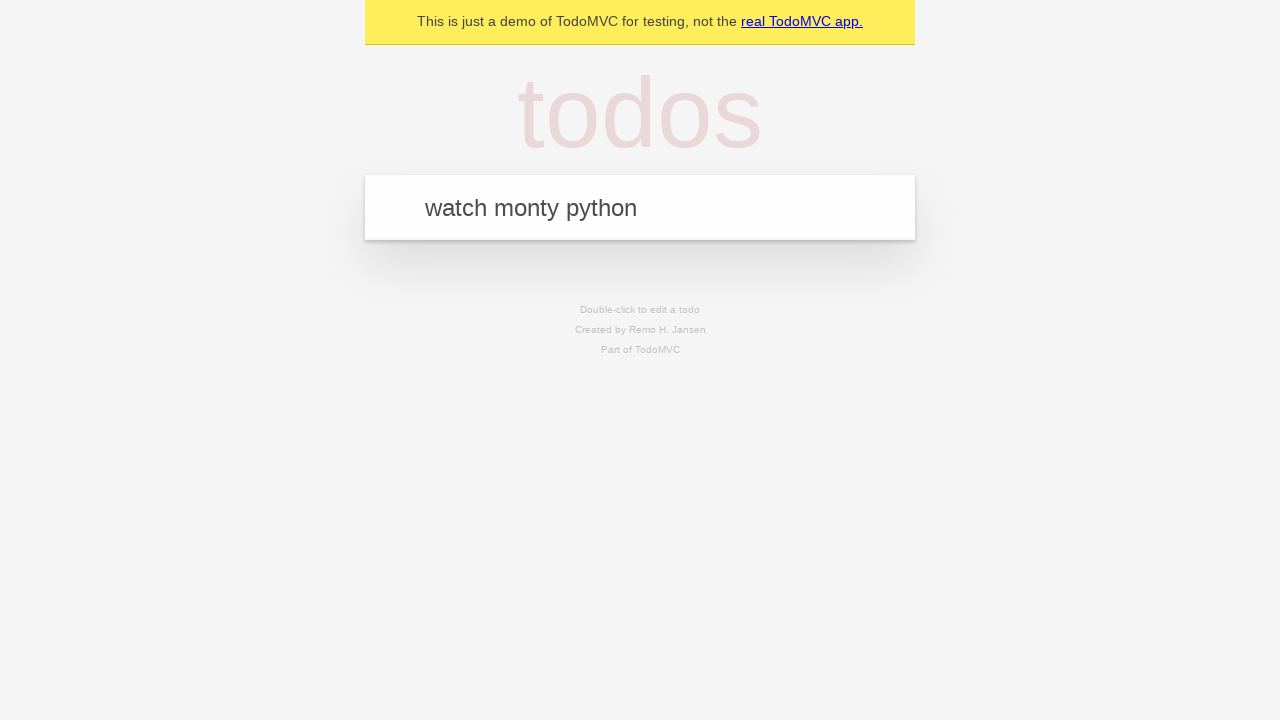

Pressed Enter to create todo 'watch monty python' on internal:attr=[placeholder="What needs to be done?"i]
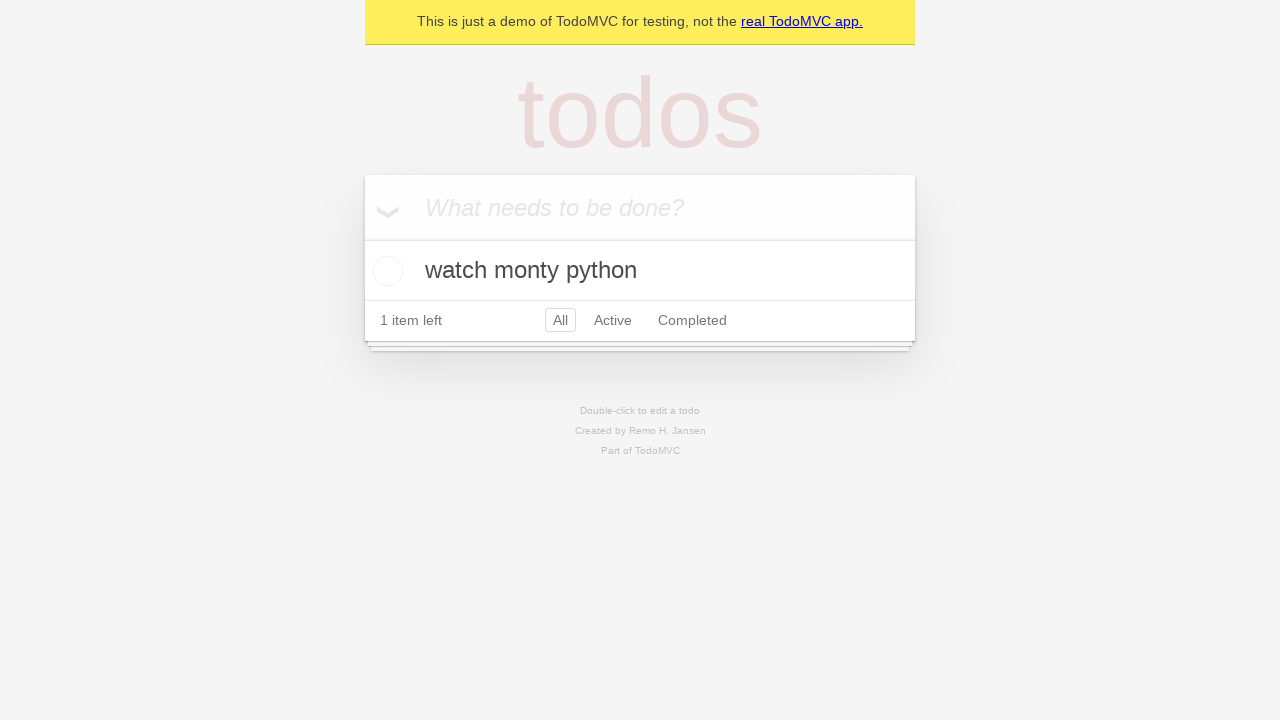

Filled todo input with 'feed the cat' on internal:attr=[placeholder="What needs to be done?"i]
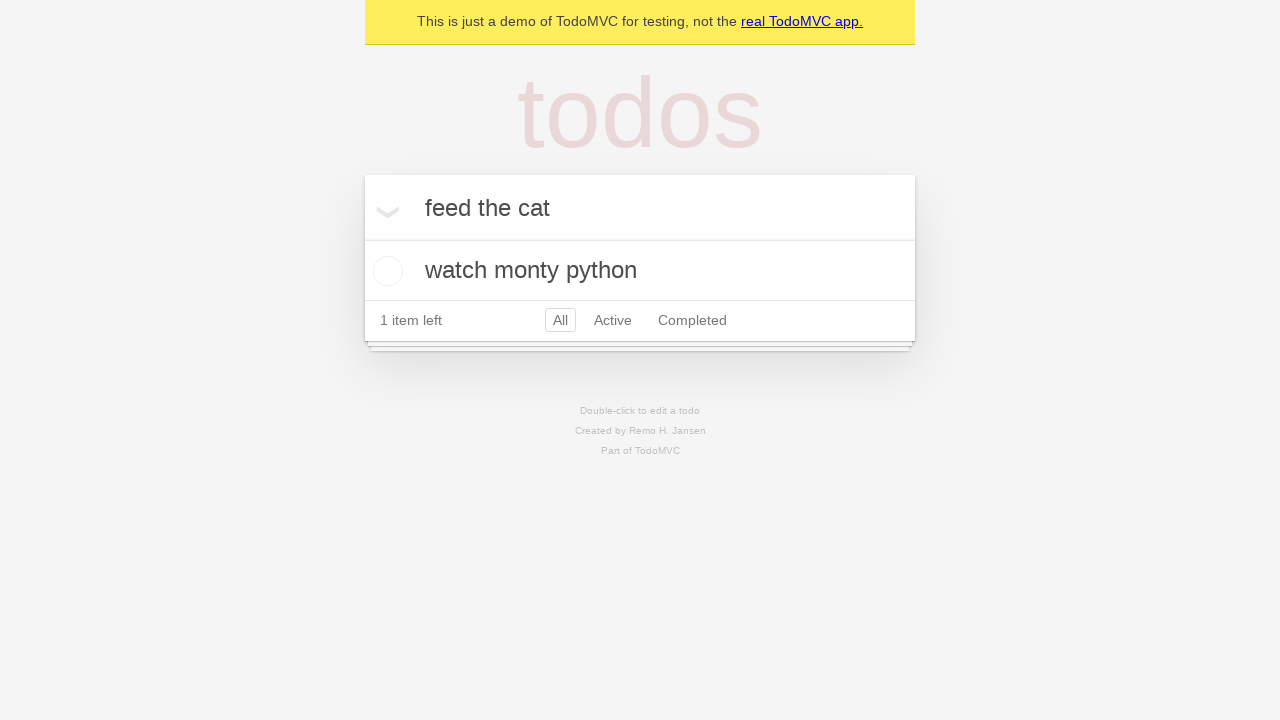

Pressed Enter to create todo 'feed the cat' on internal:attr=[placeholder="What needs to be done?"i]
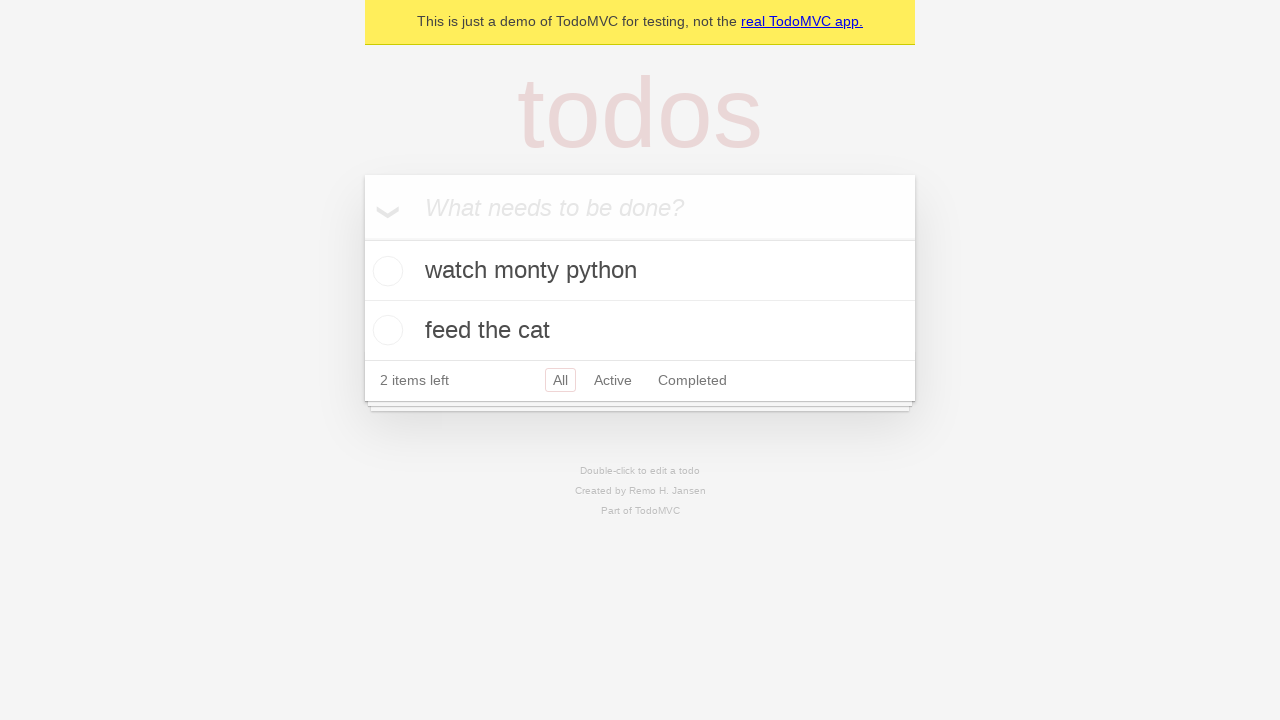

Filled todo input with 'book a doctors appointment' on internal:attr=[placeholder="What needs to be done?"i]
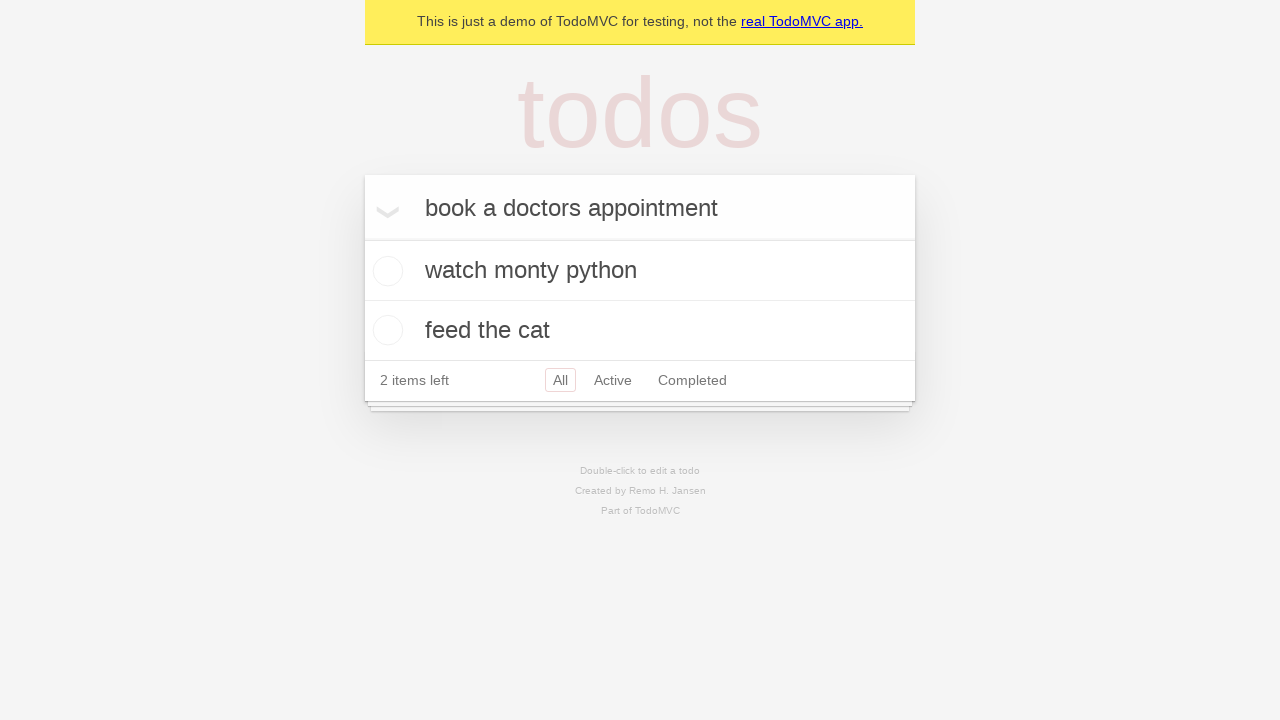

Pressed Enter to create todo 'book a doctors appointment' on internal:attr=[placeholder="What needs to be done?"i]
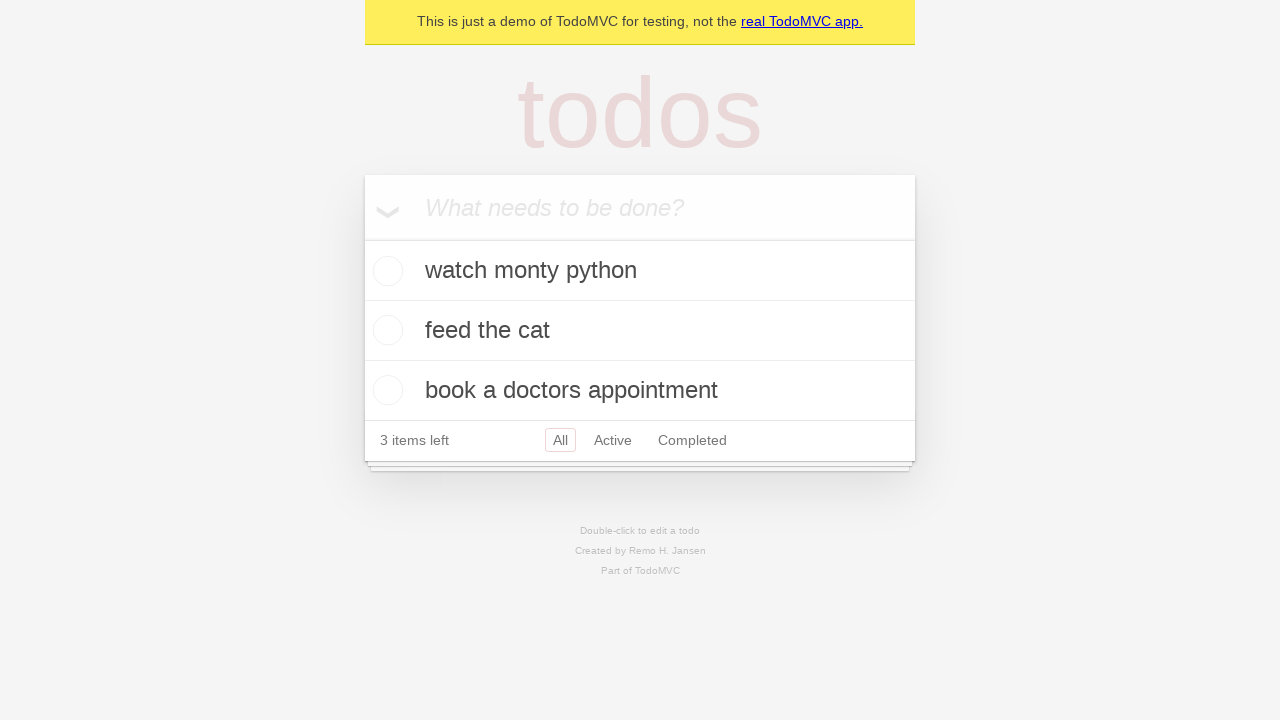

Checked the second todo item (marked as completed) at (385, 330) on internal:testid=[data-testid="todo-item"s] >> nth=1 >> internal:role=checkbox
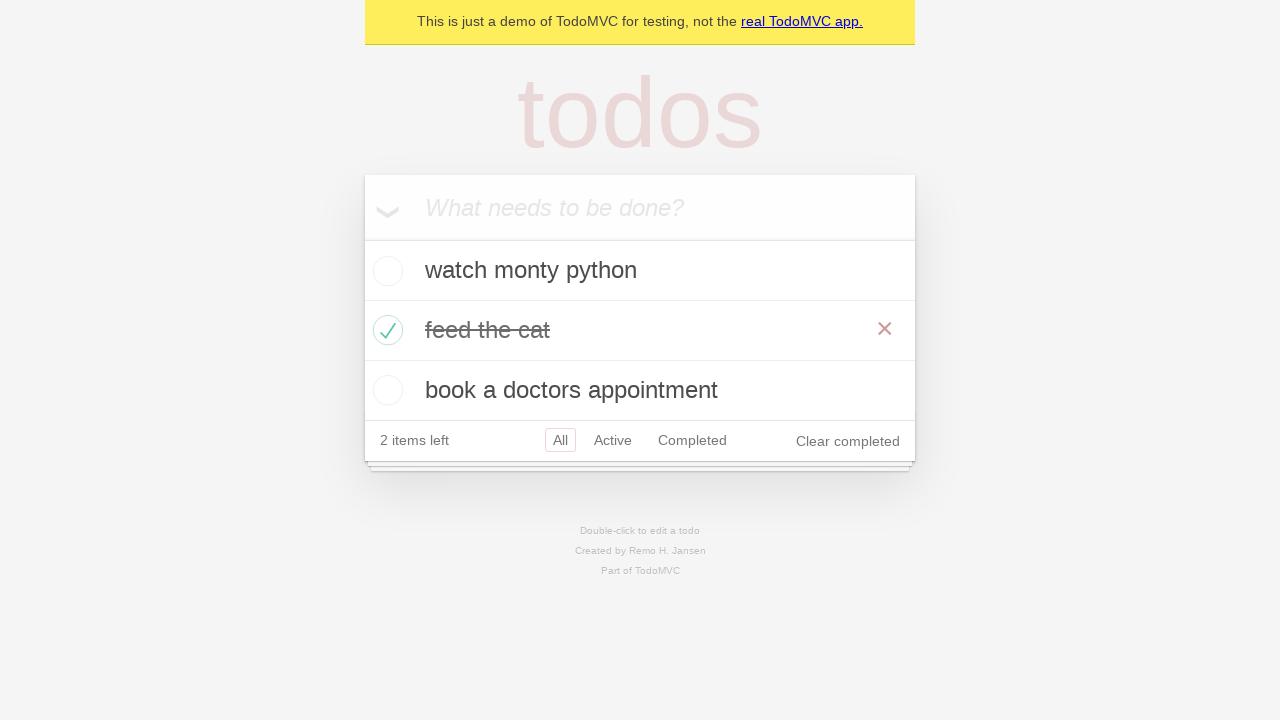

Clicked Active filter to display only uncompleted items at (613, 440) on internal:role=link[name="Active"i]
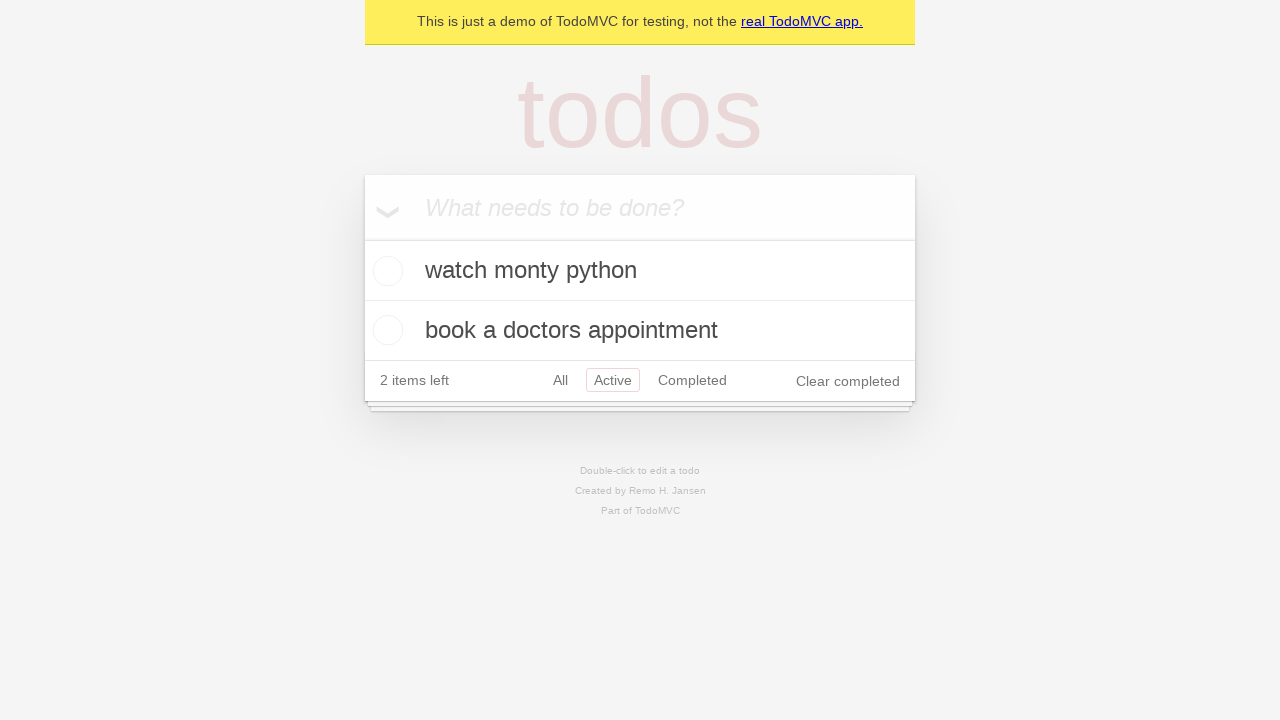

Active filter view loaded, displaying only uncompleted todos
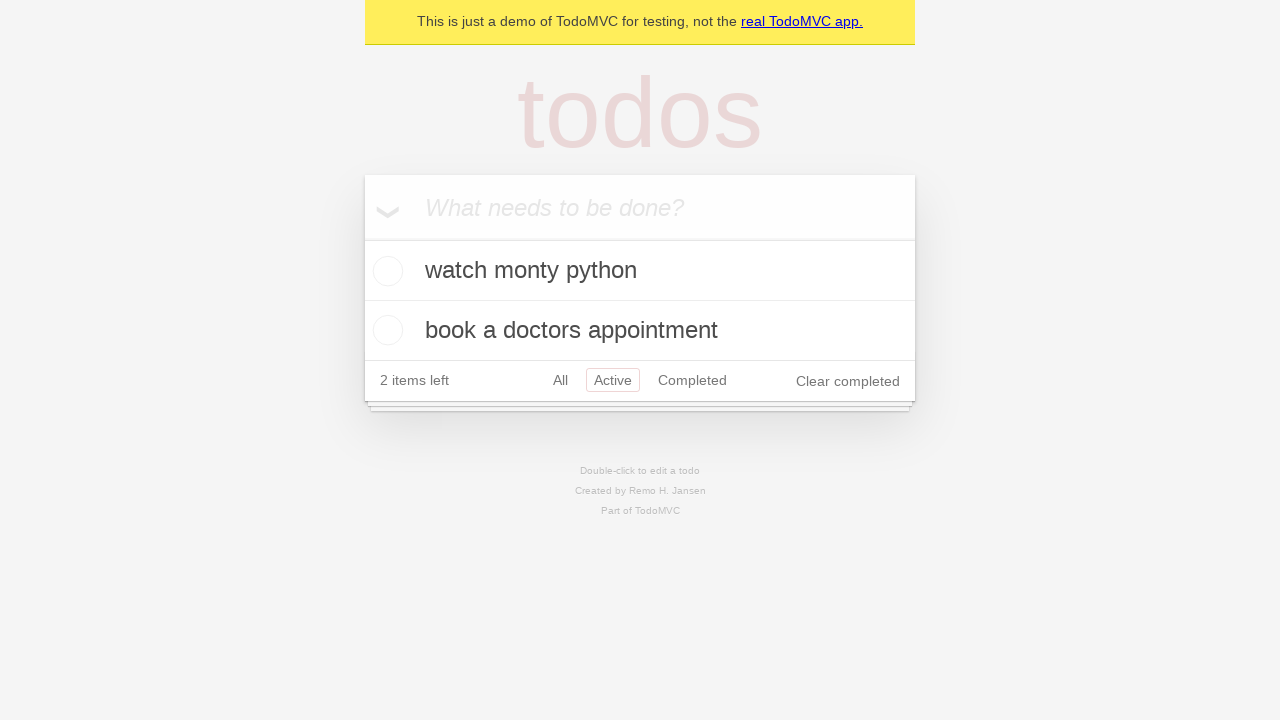

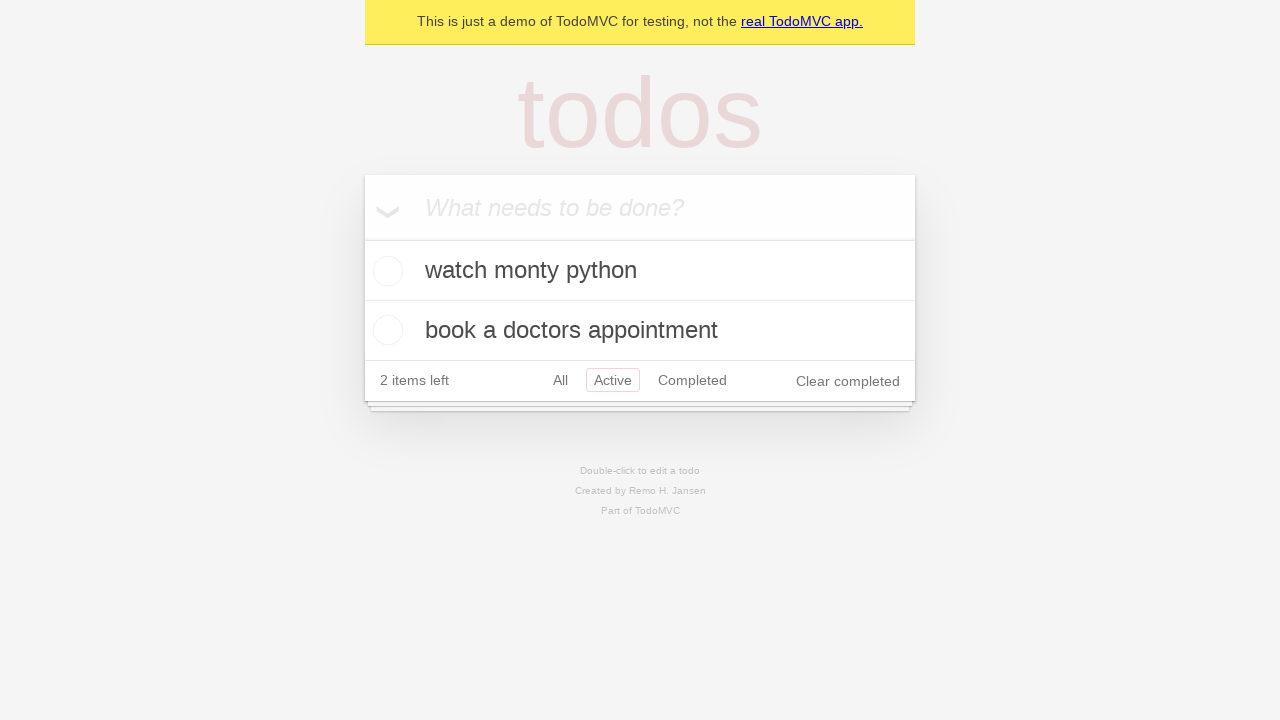